Tests cart functionality by adding a product to cart and then removing it, verifying the cart updates correctly to show empty state

Starting URL: https://www.automationexercise.com/products

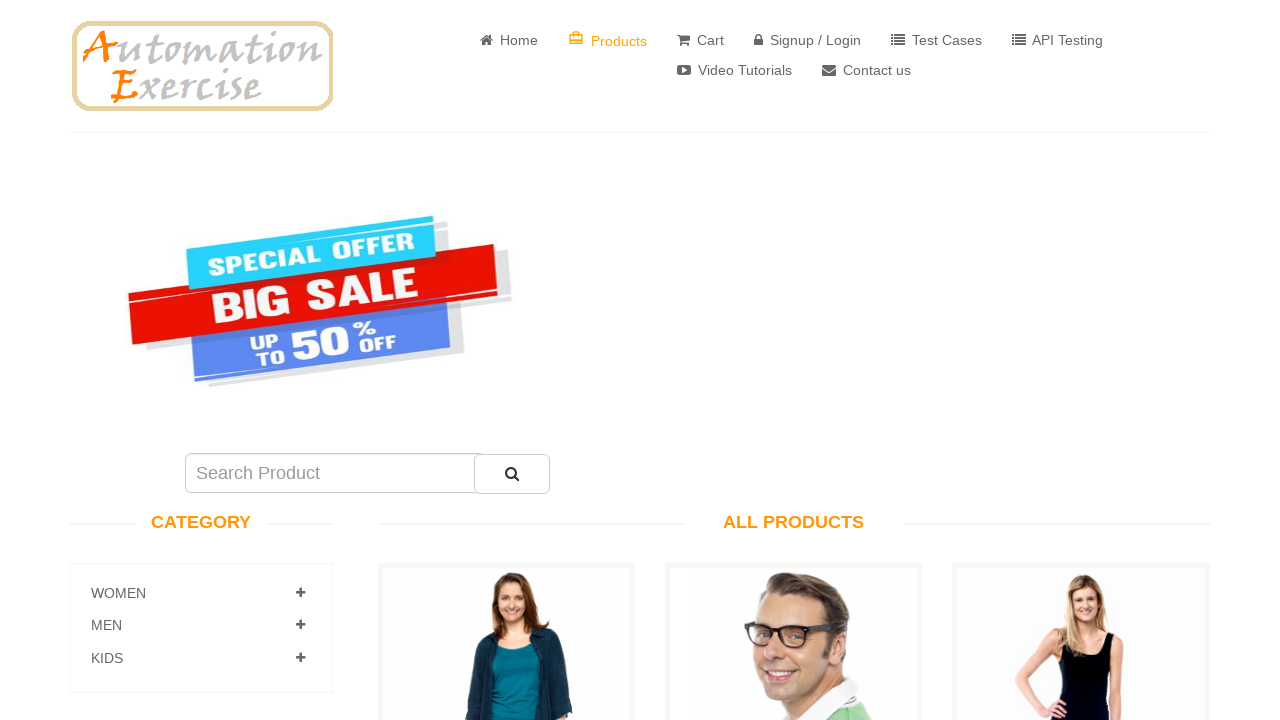

Waited for 'All Products' text to load on products page
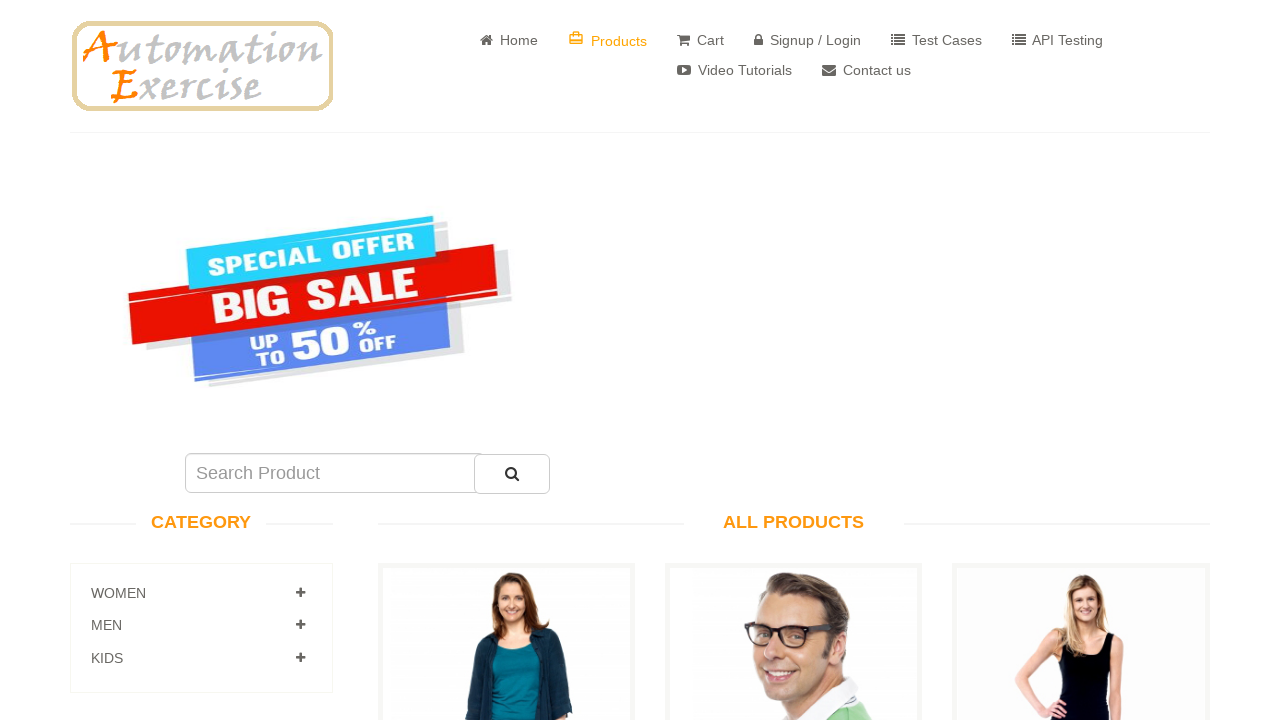

Located first product element
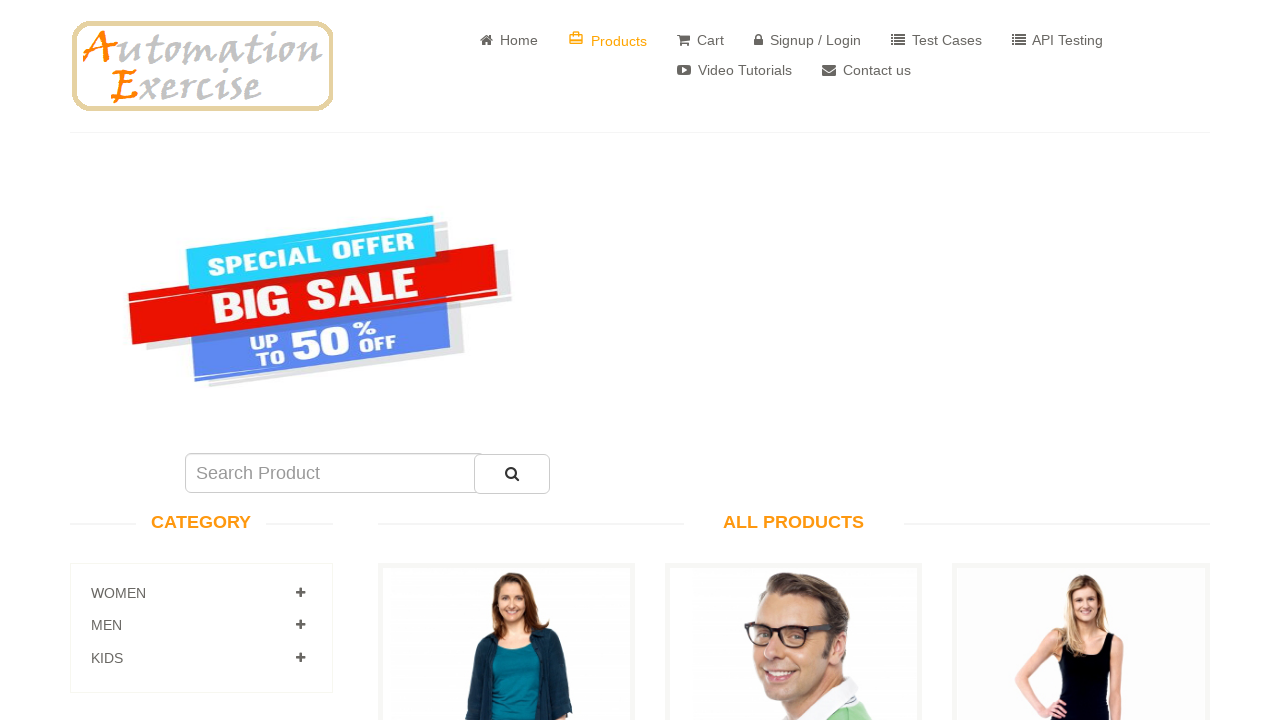

Scrolled first product into view
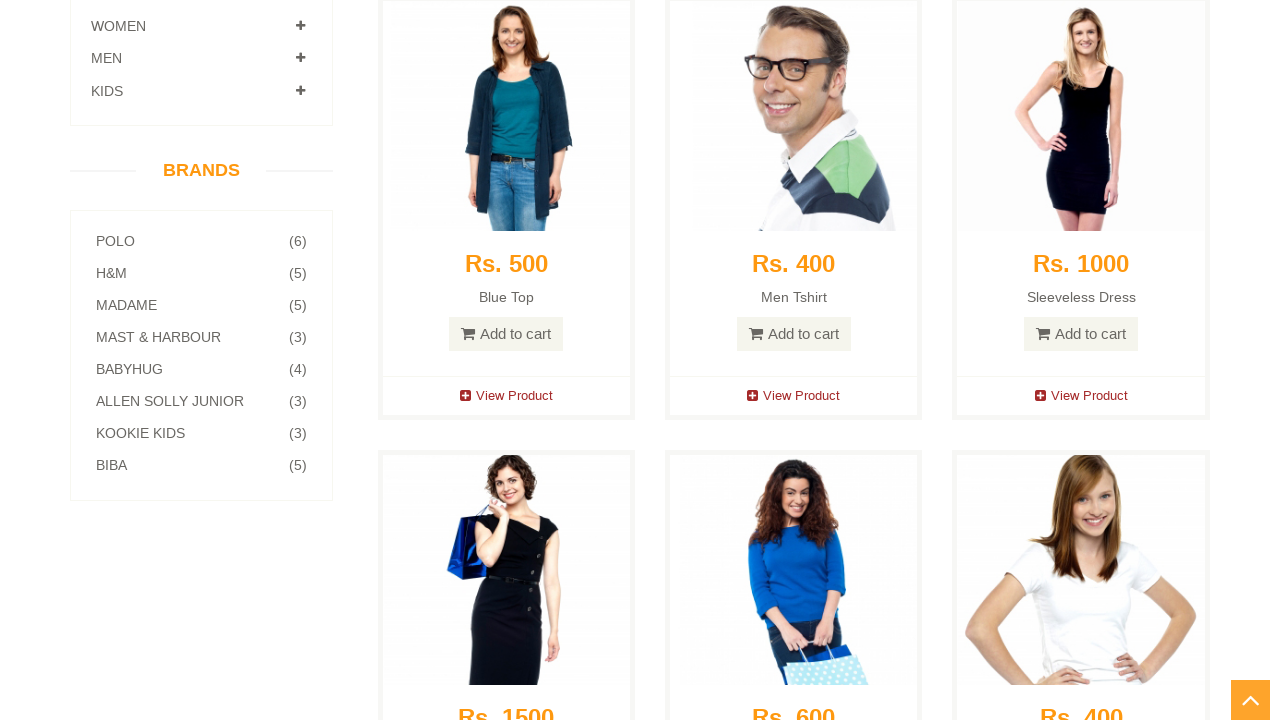

Hovered over first product to reveal Add to Cart button at (506, 210) on .product-image-wrapper:first-child
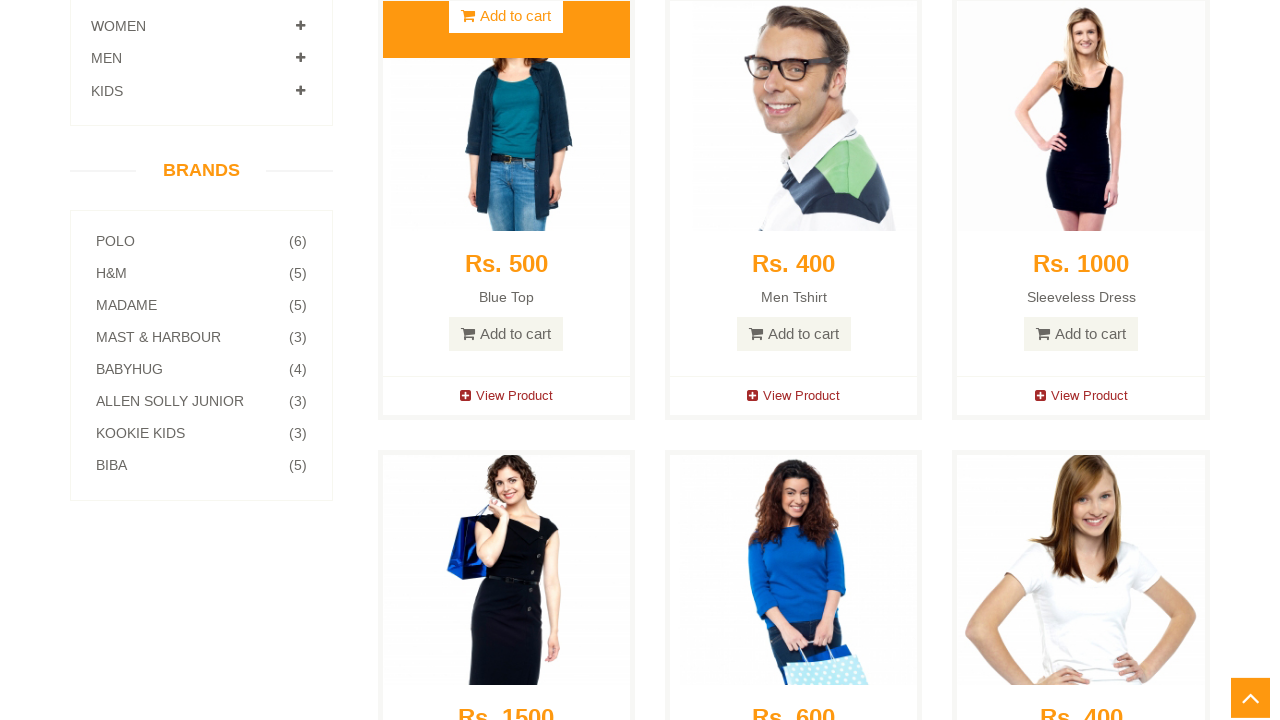

Clicked Add to Cart button for first product at (506, 17) on .product-image-wrapper:first-child .add-to-cart
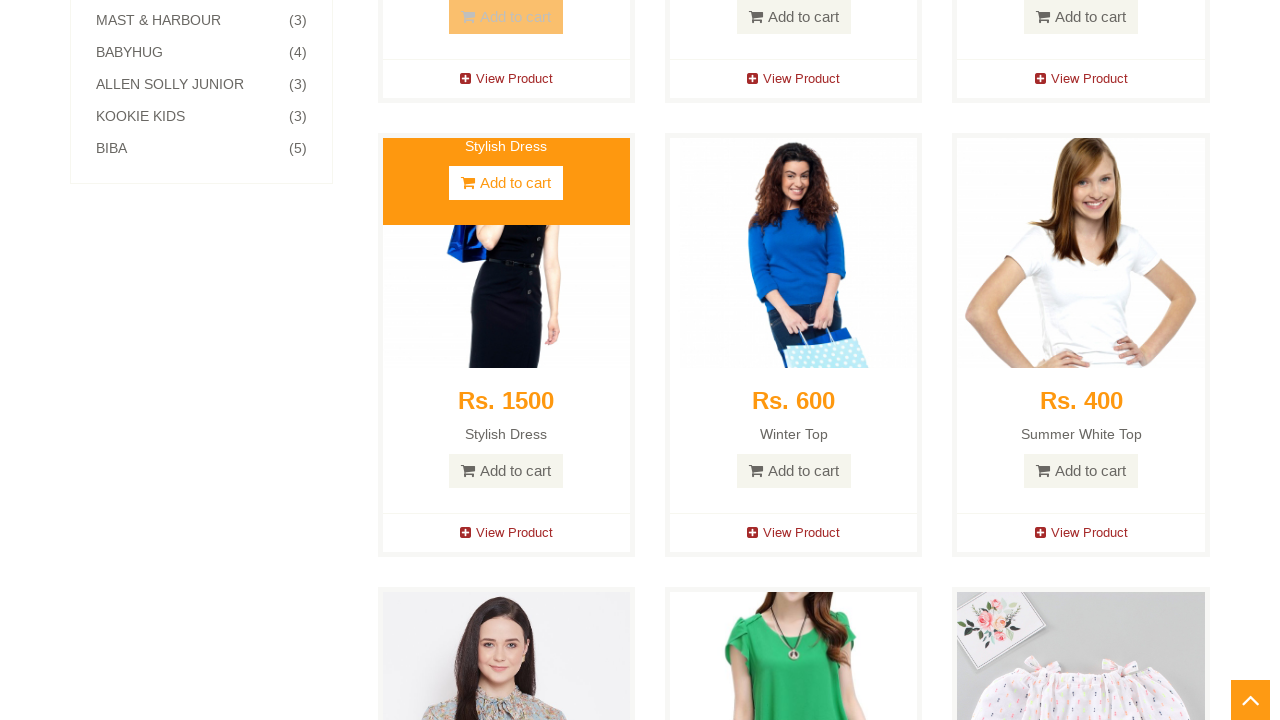

Waited for 'Added!' confirmation message
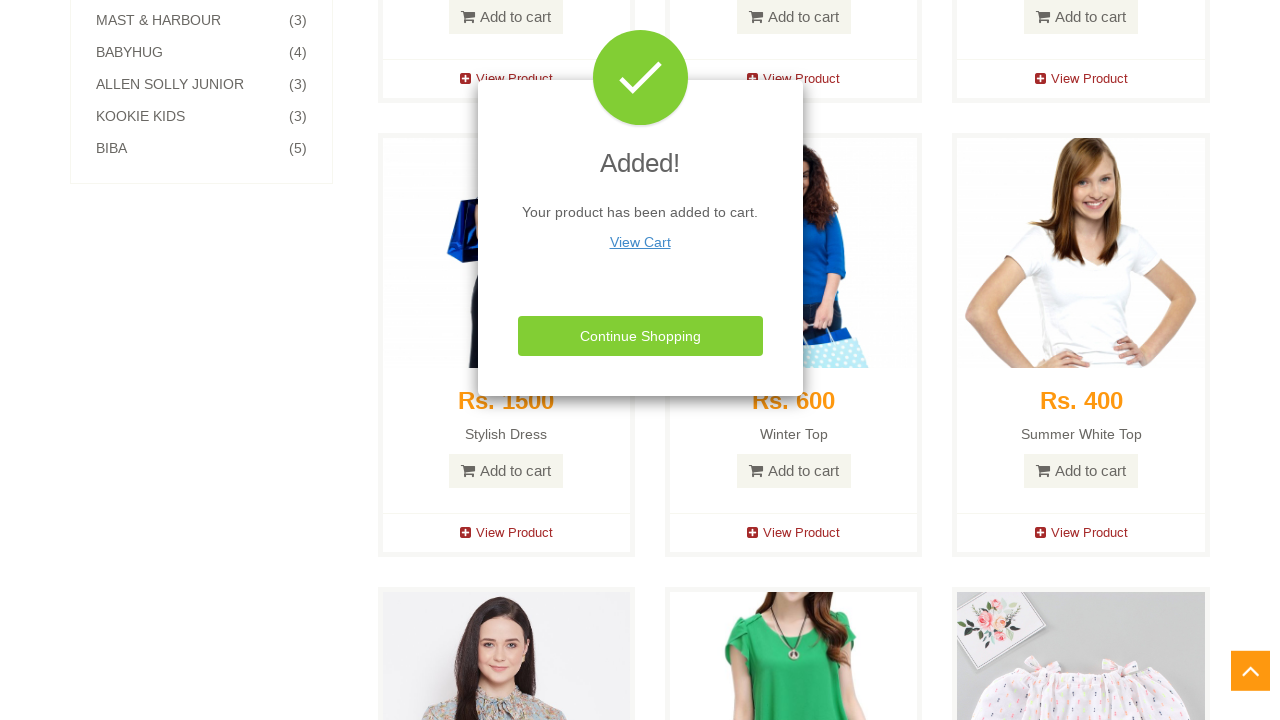

Clicked 'Continue Shopping' button to close add to cart modal at (640, 336) on button:has-text('Continue Shopping')
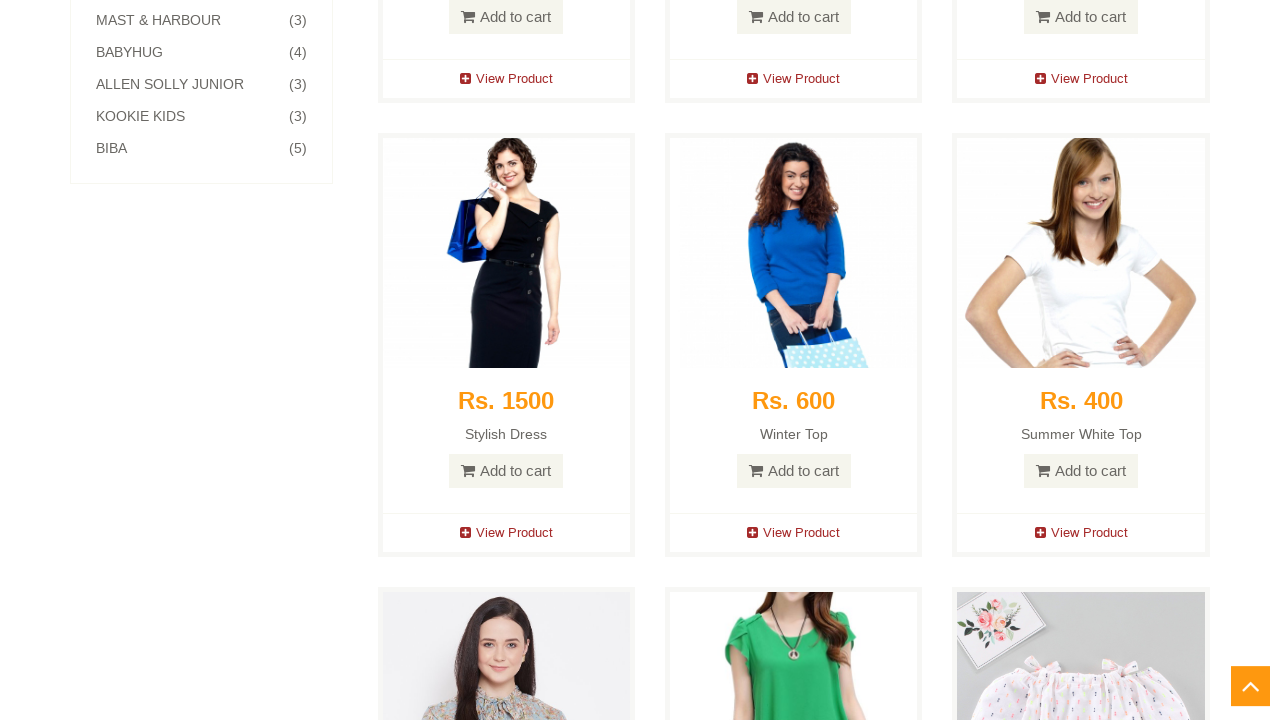

Clicked Cart link in navigation at (700, 40) on a:has-text('Cart')
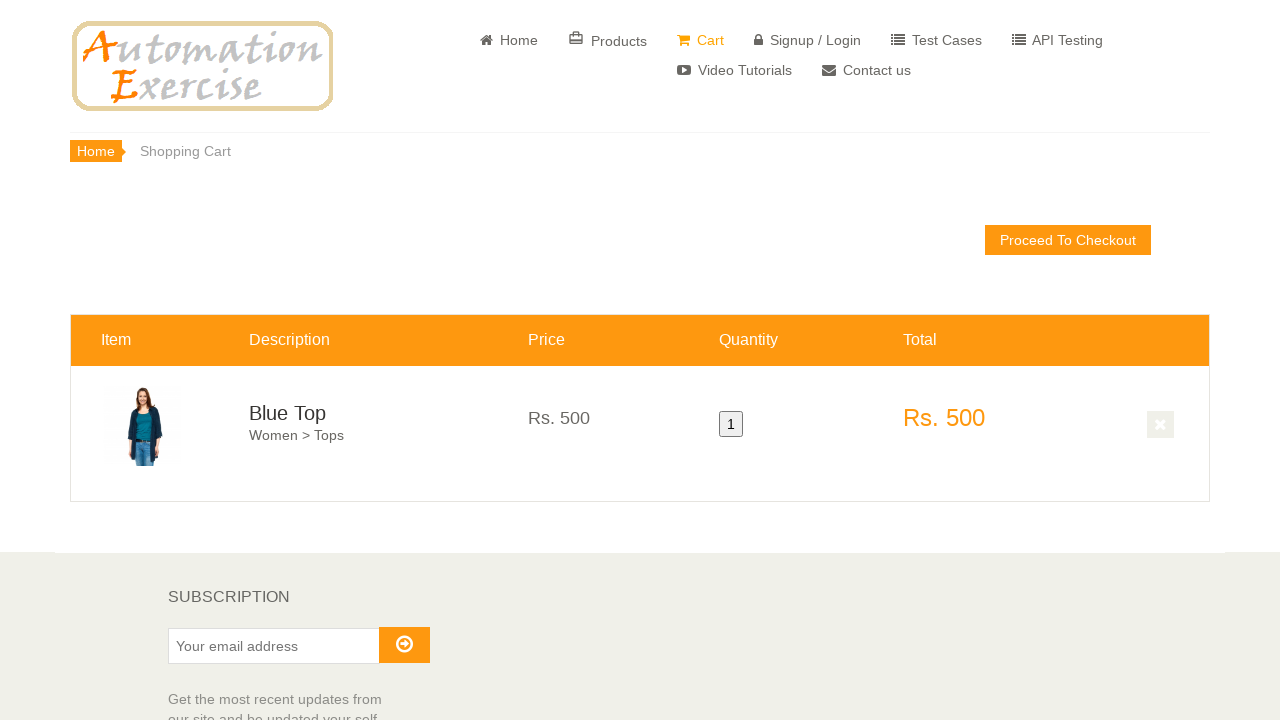

Waited for Shopping Cart page to load
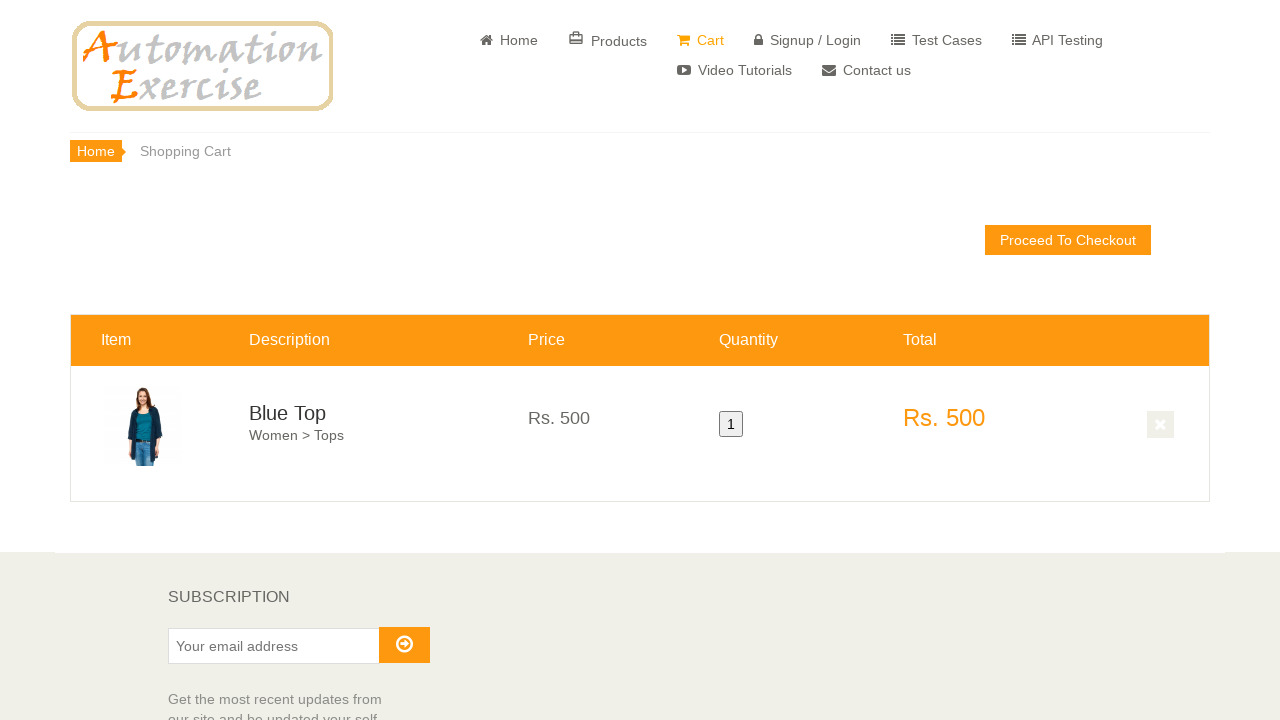

Clicked delete button to remove product from cart at (1161, 425) on .cart_quantity_delete
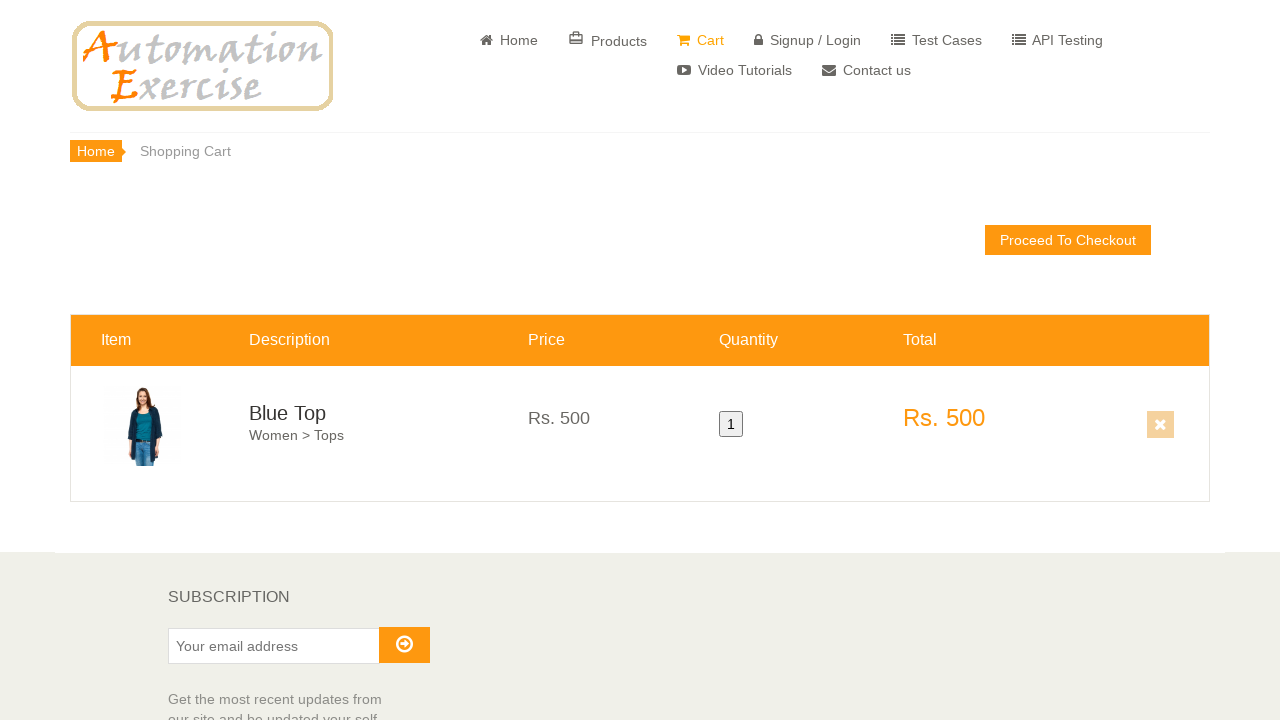

Verified cart displays empty state message
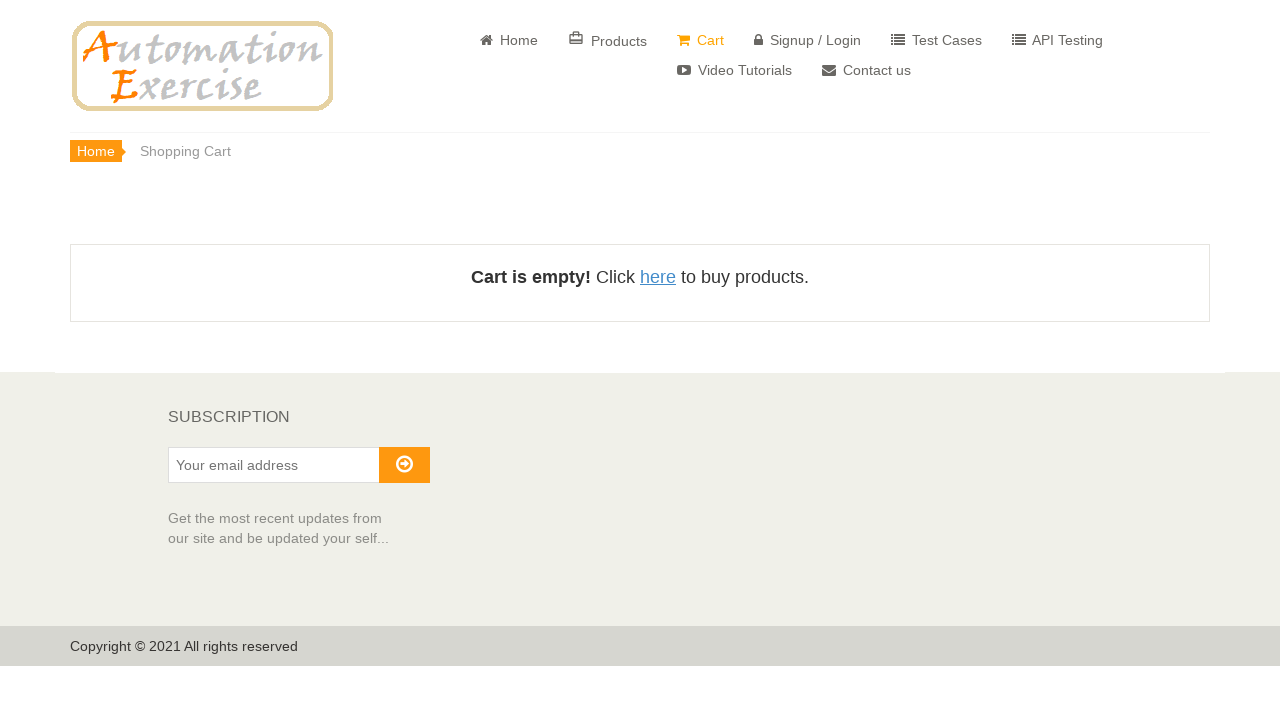

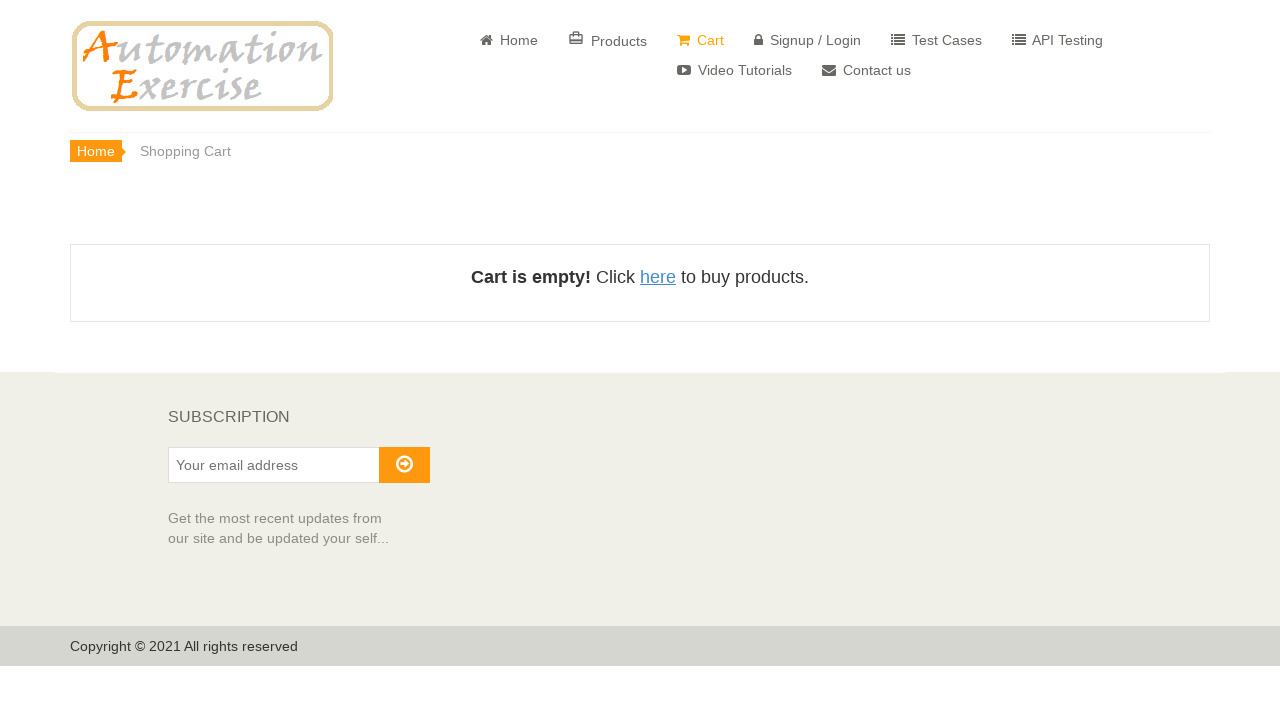